Tests the search functionality on an e-commerce playground site by searching for "hp" and verifying that the HP LP3065 product appears in the search results

Starting URL: https://ecommerce-playground.lambdatest.io

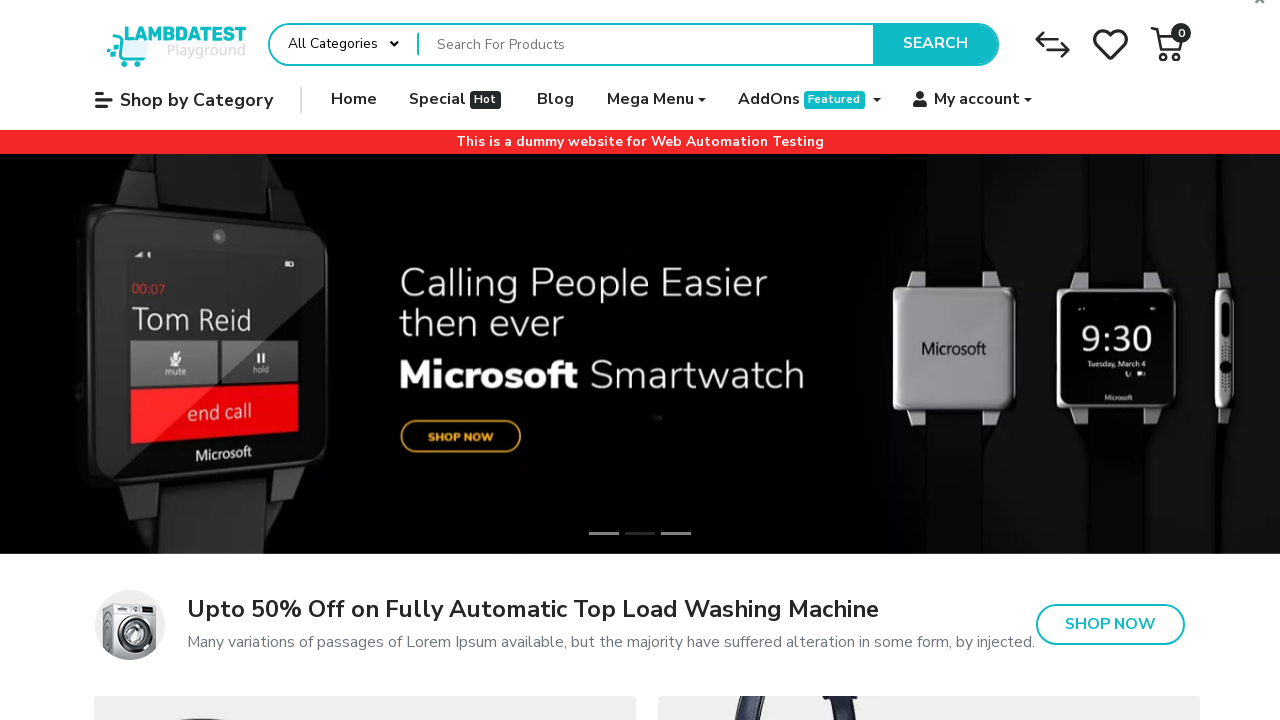

Filled search box with 'hp' on input[name='search']
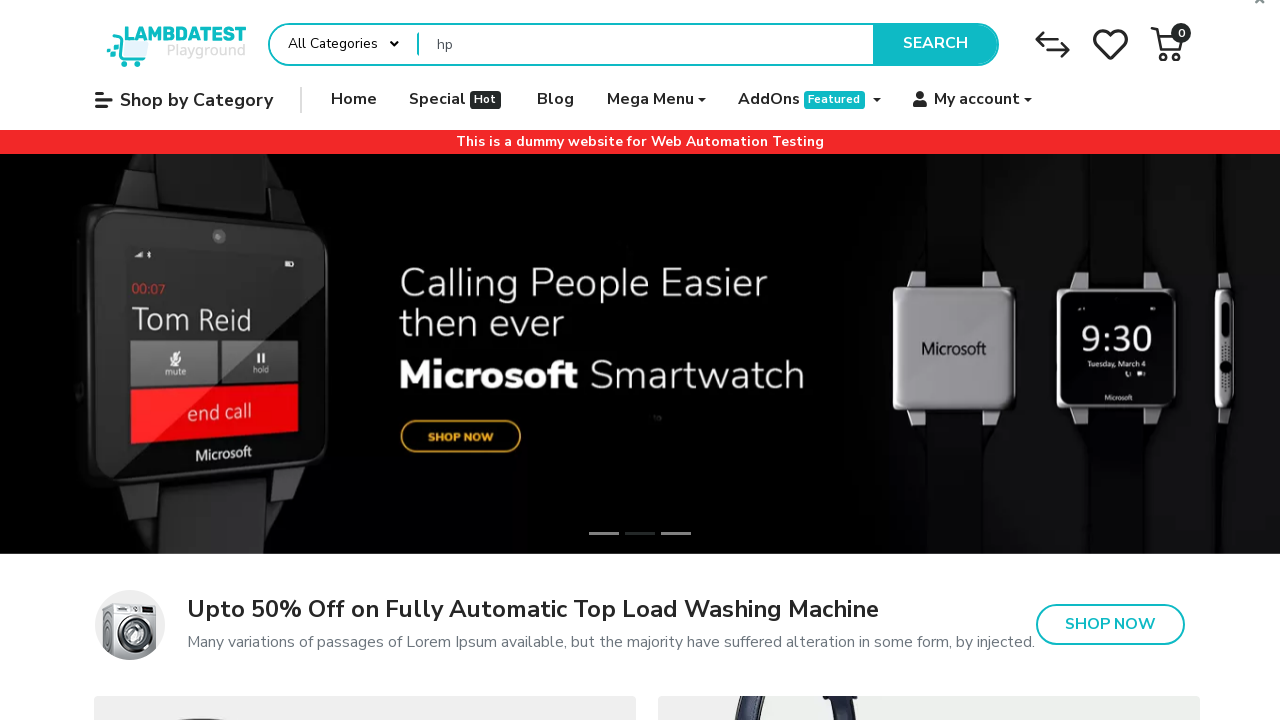

Pressed Enter to submit search form on input[name='search']
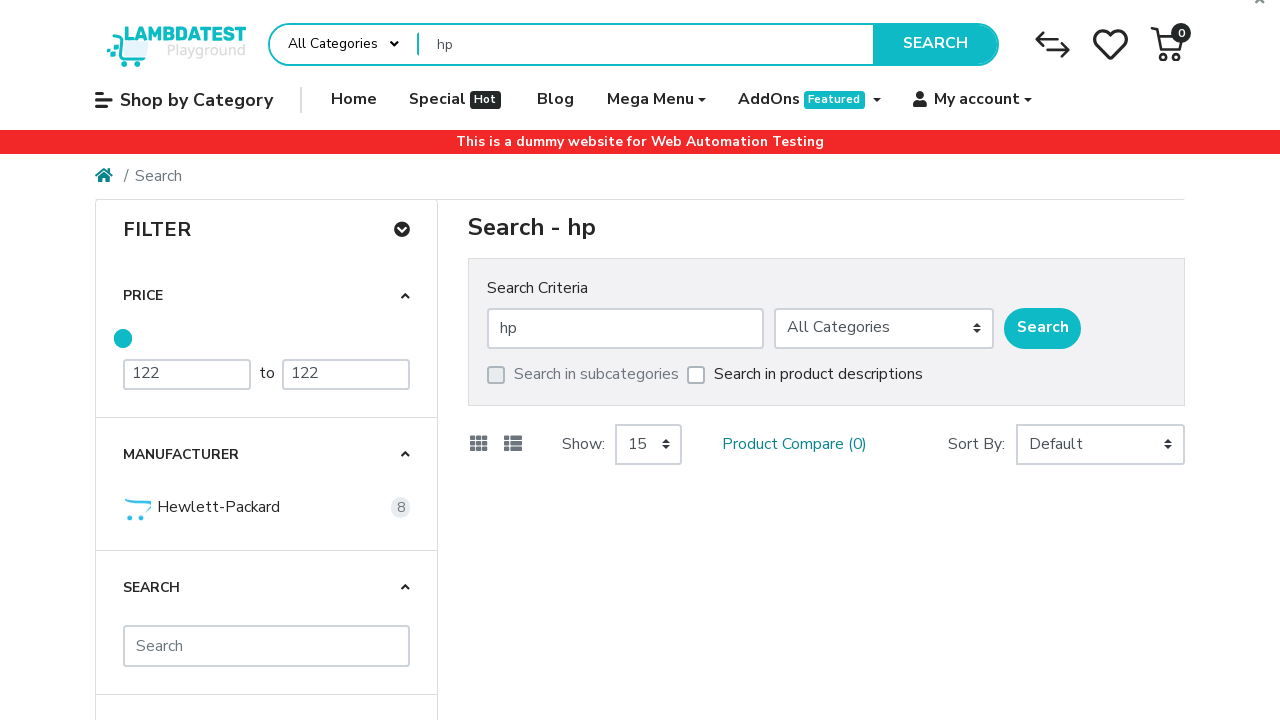

Product results loaded and visible
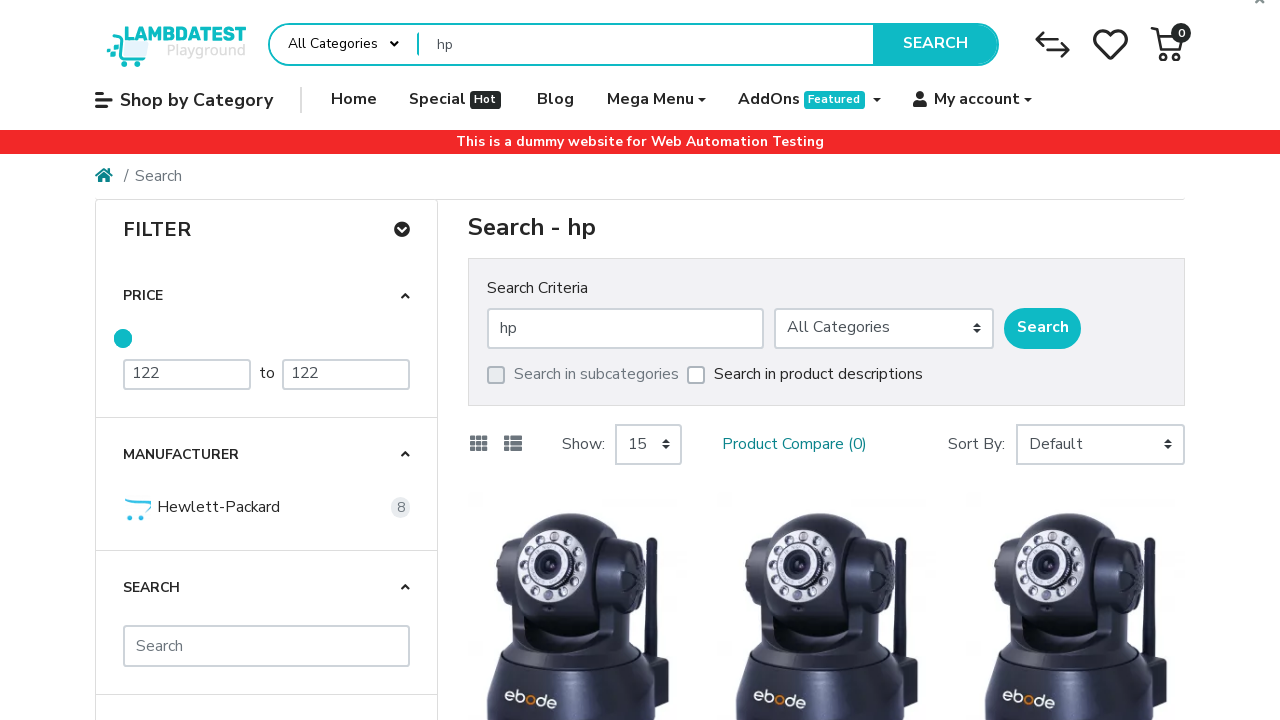

HP LP3065 product found in search results
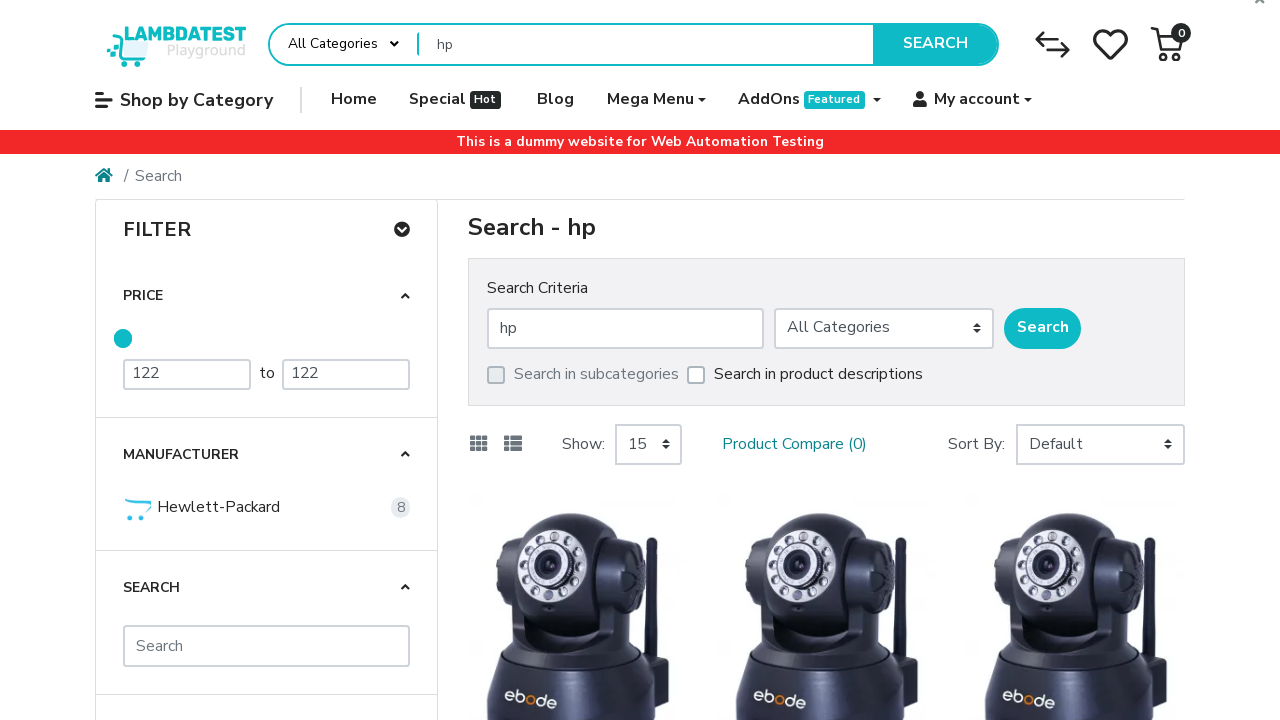

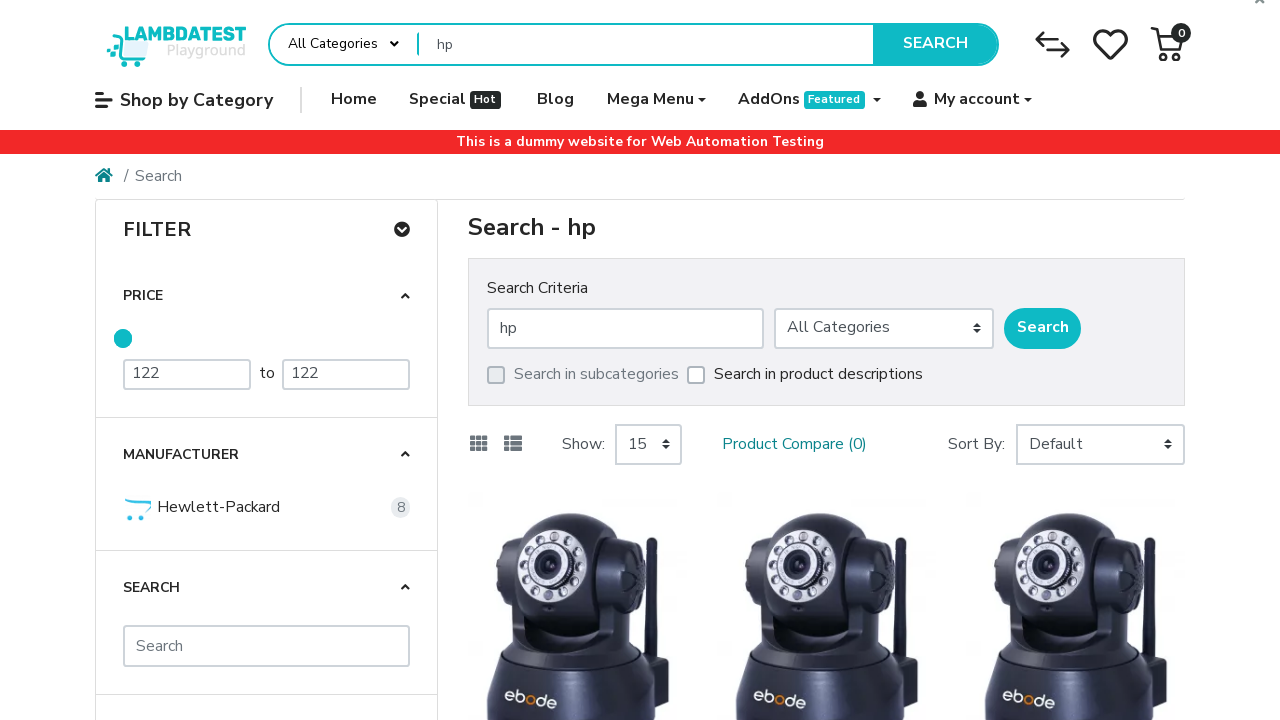